Tests auto-suggestive dropdown functionality by typing partial text and selecting a matching option from the suggestions

Starting URL: https://rahulshettyacademy.com/dropdownsPractise/

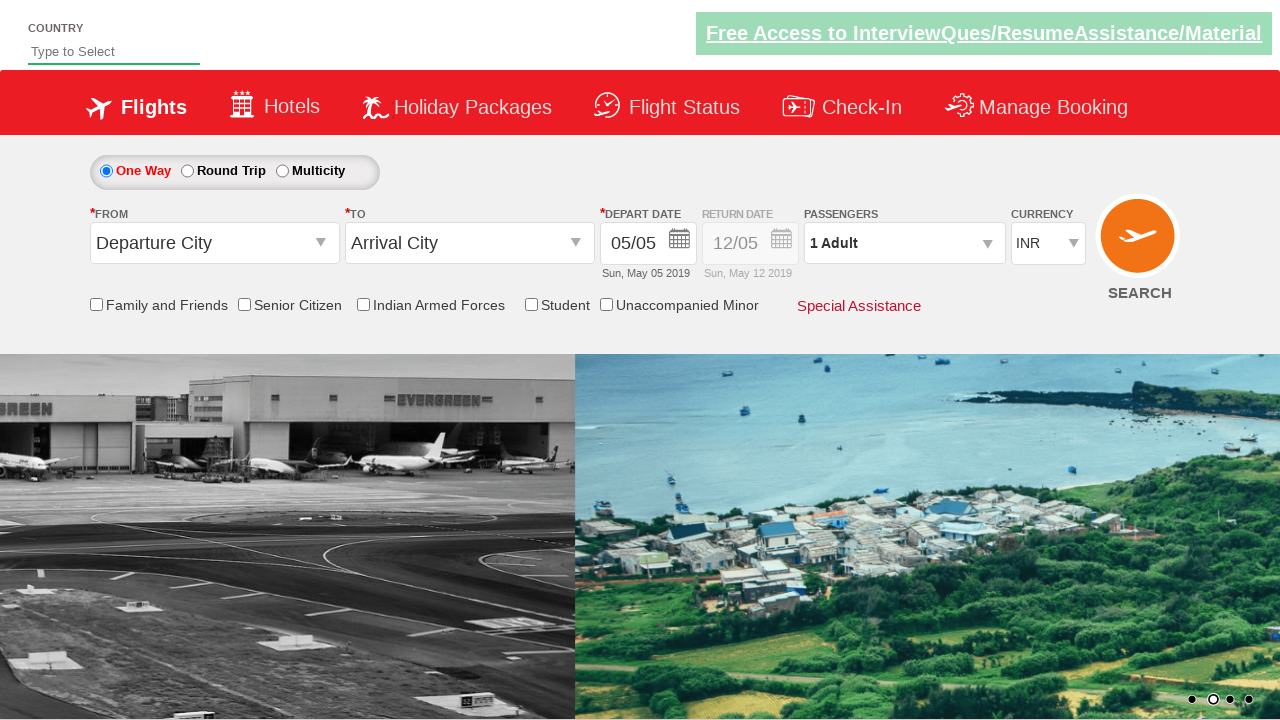

Typed 'ind' in auto-suggest input field on #autosuggest
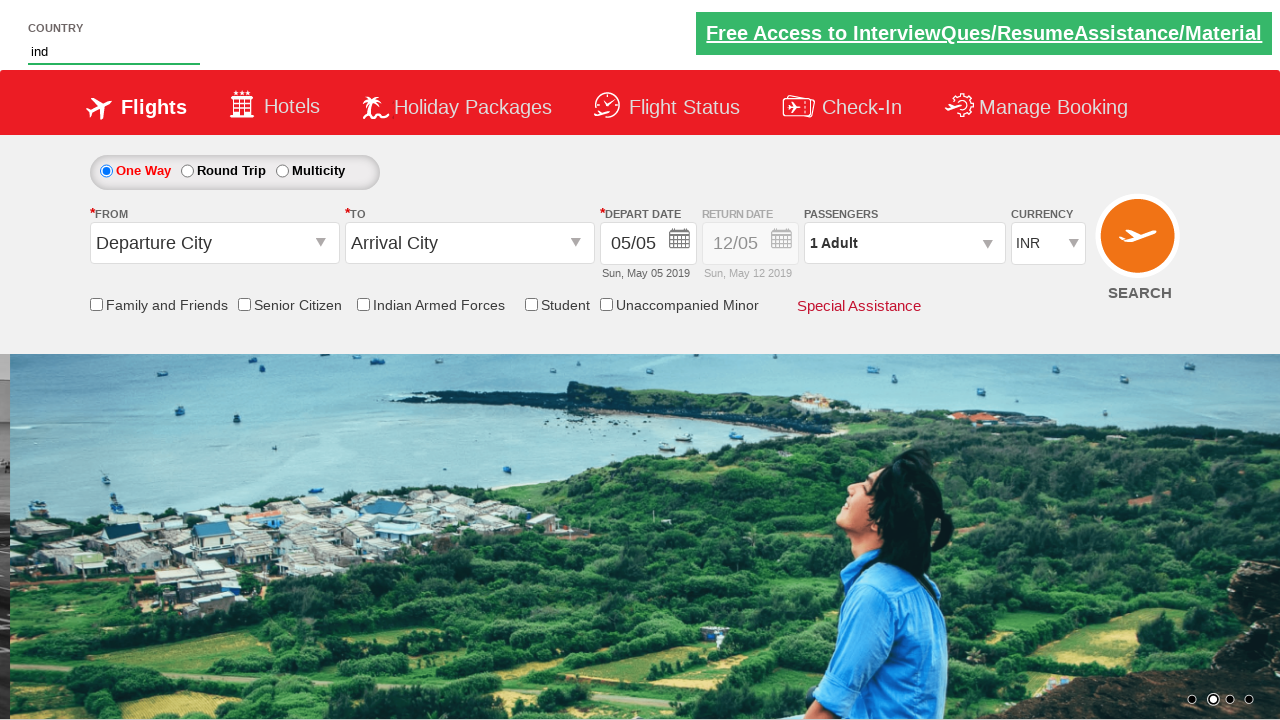

Auto-suggest dropdown suggestions appeared
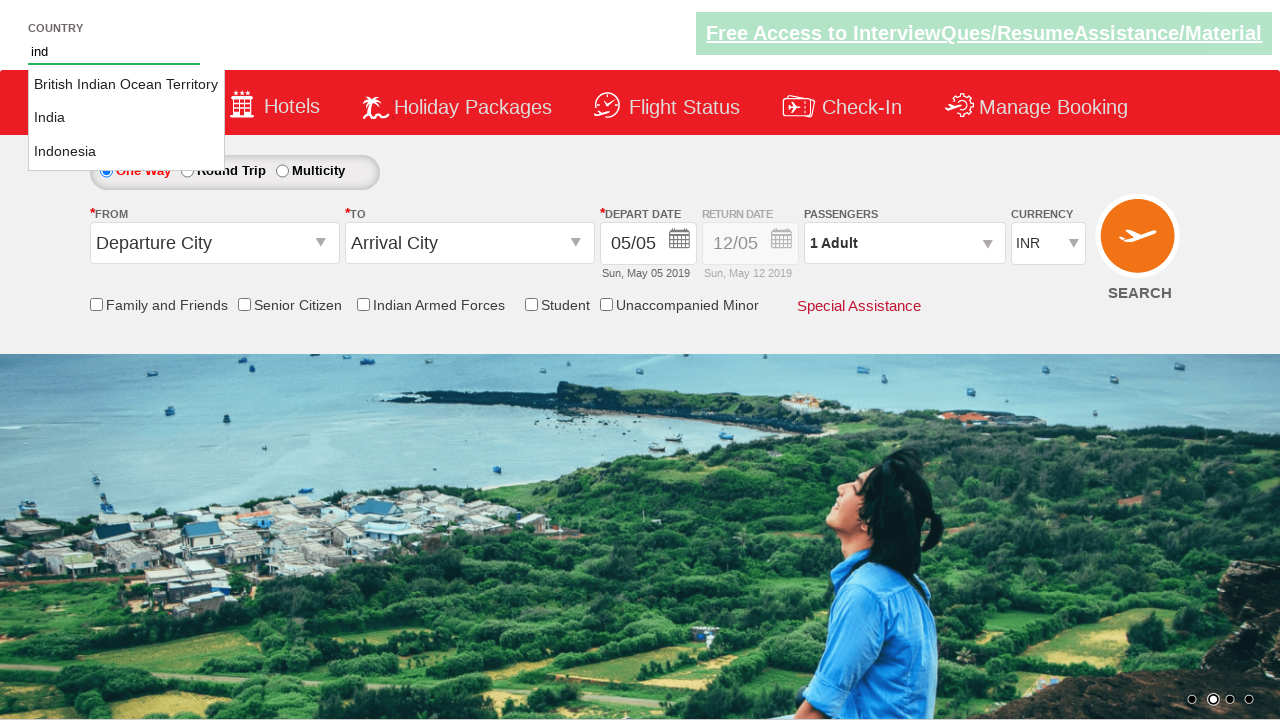

Selected 'India' from auto-suggest dropdown options at (126, 118) on ul#ui-id-1 li a >> nth=1
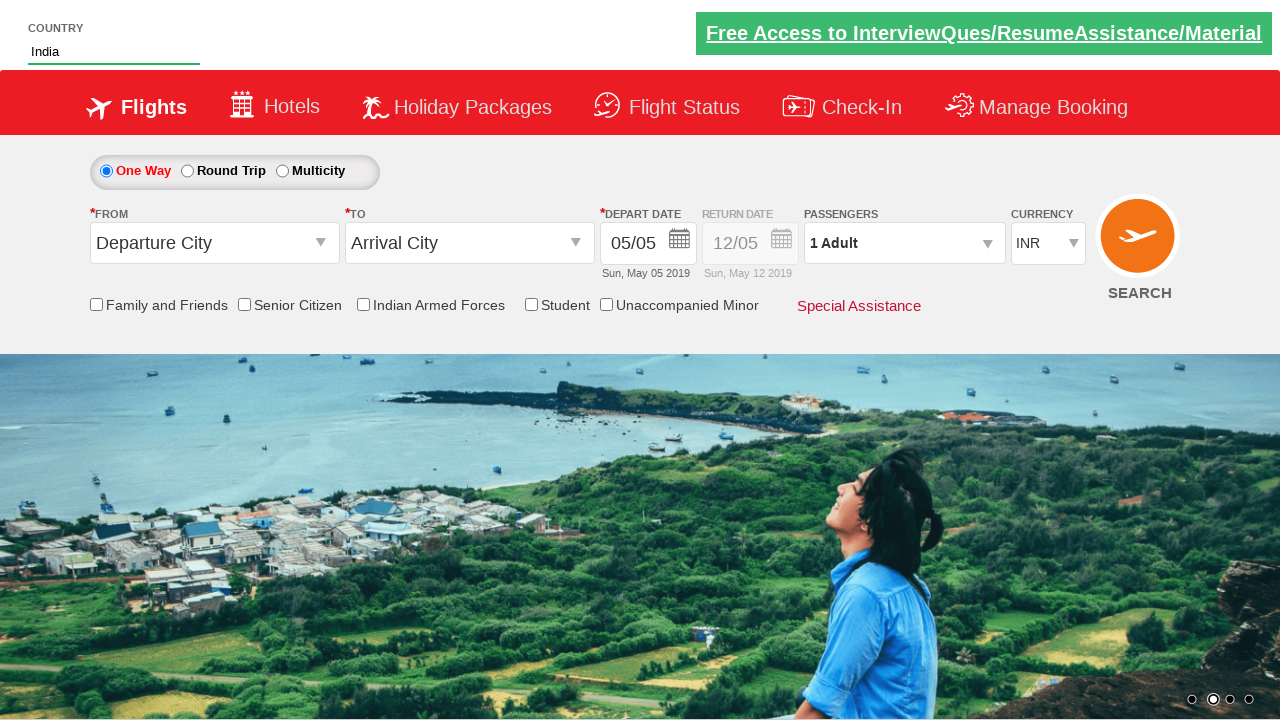

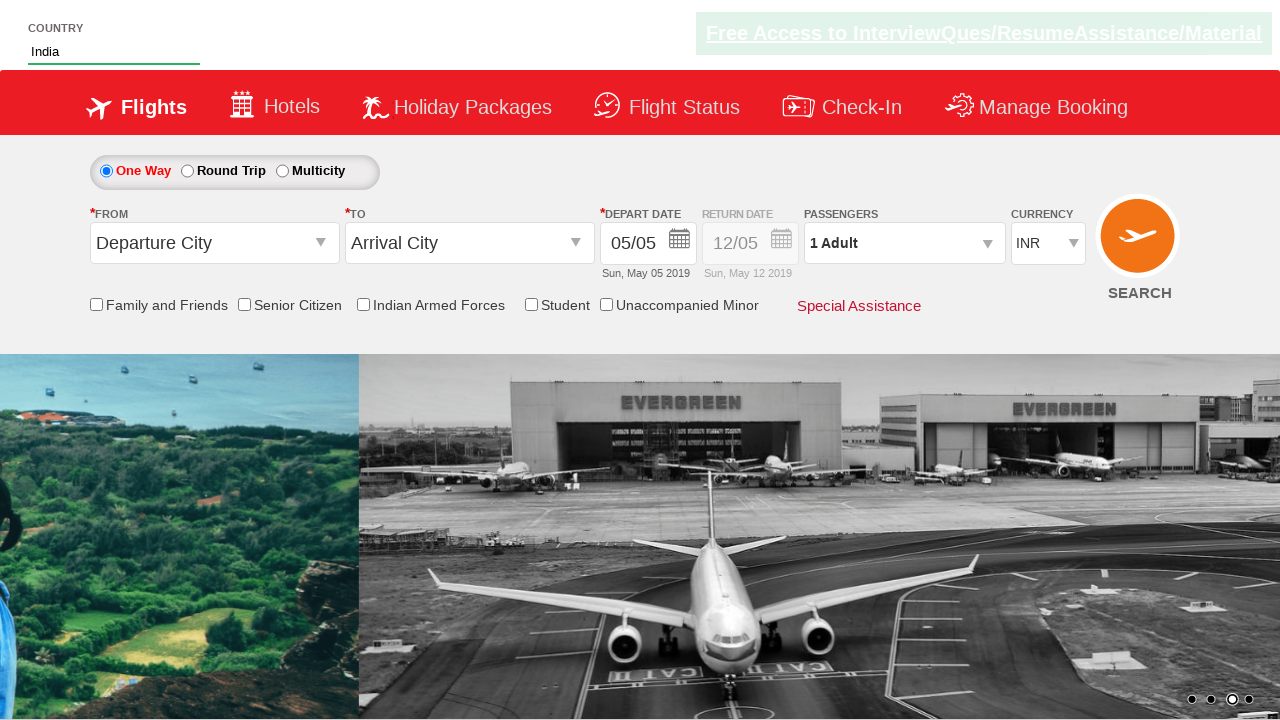